Tests the DemoQA text box form by filling in full name, email, current address, and permanent address, then submitting the form

Starting URL: https://demoqa.com/

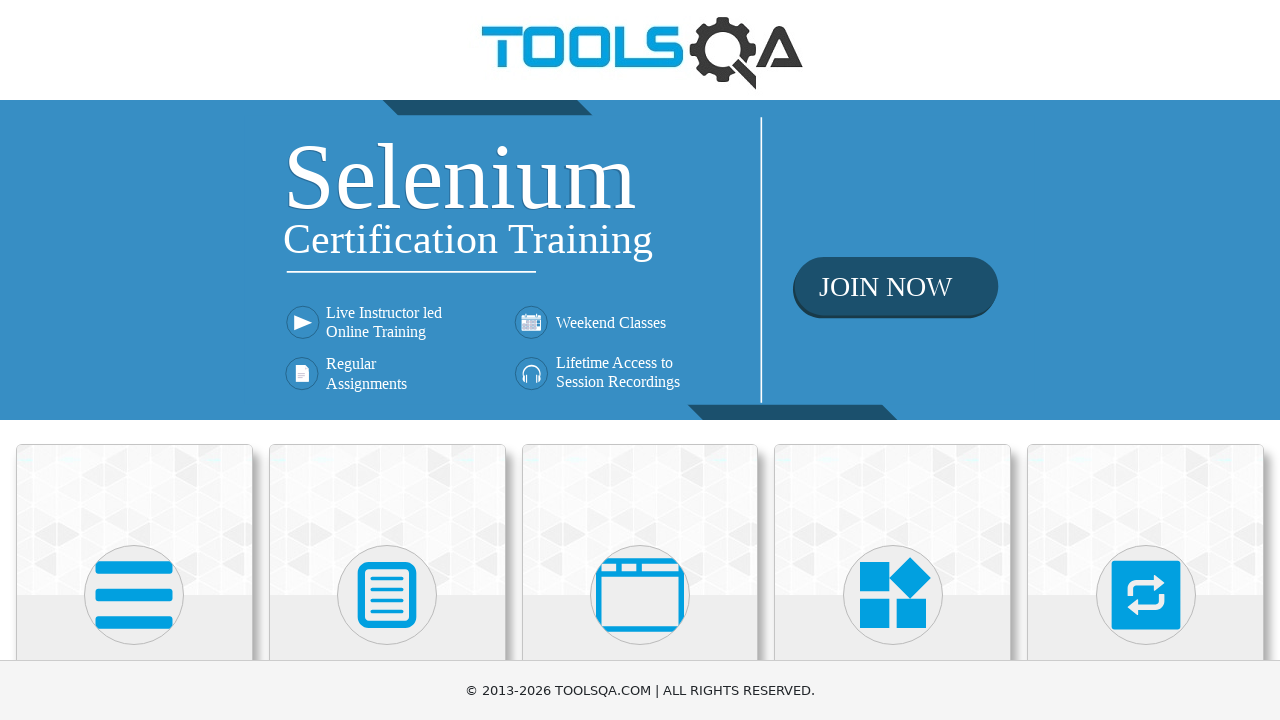

Clicked Elements card at (134, 595) on xpath=//div[@class='card mt-4 top-card'][1]//*[name()='svg']
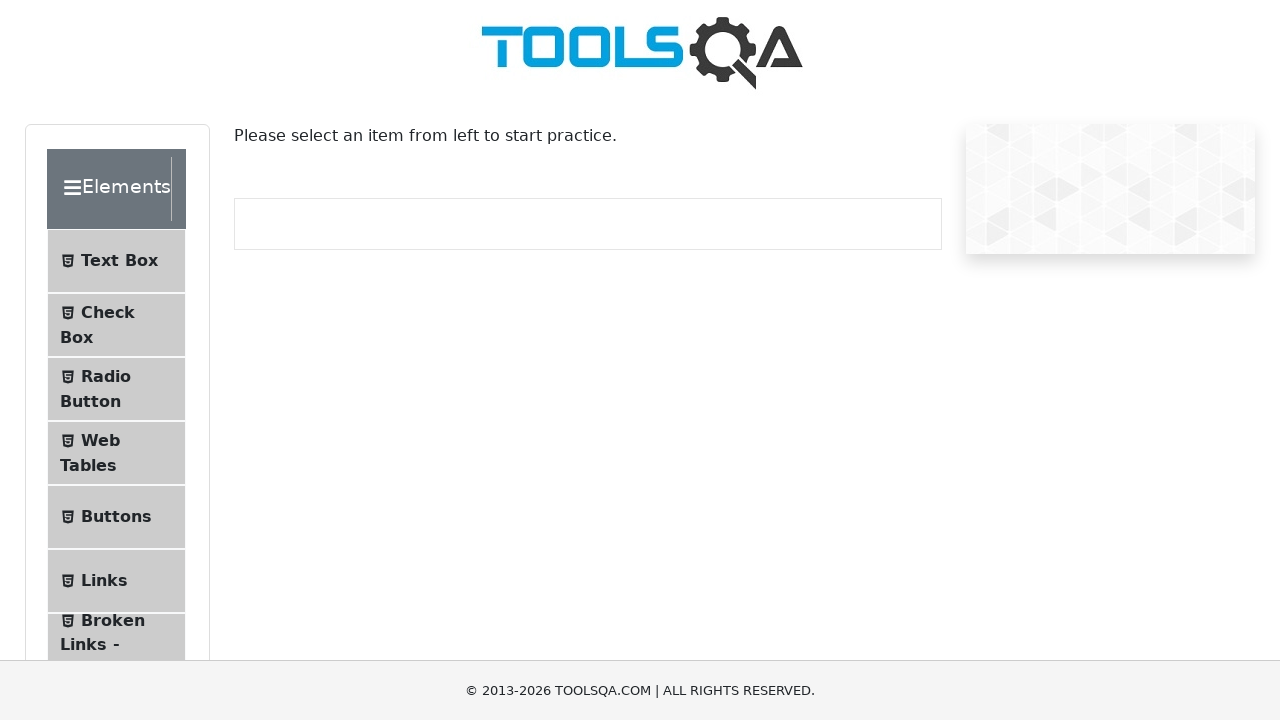

Clicked Text Box option at (119, 261) on text=Text Box
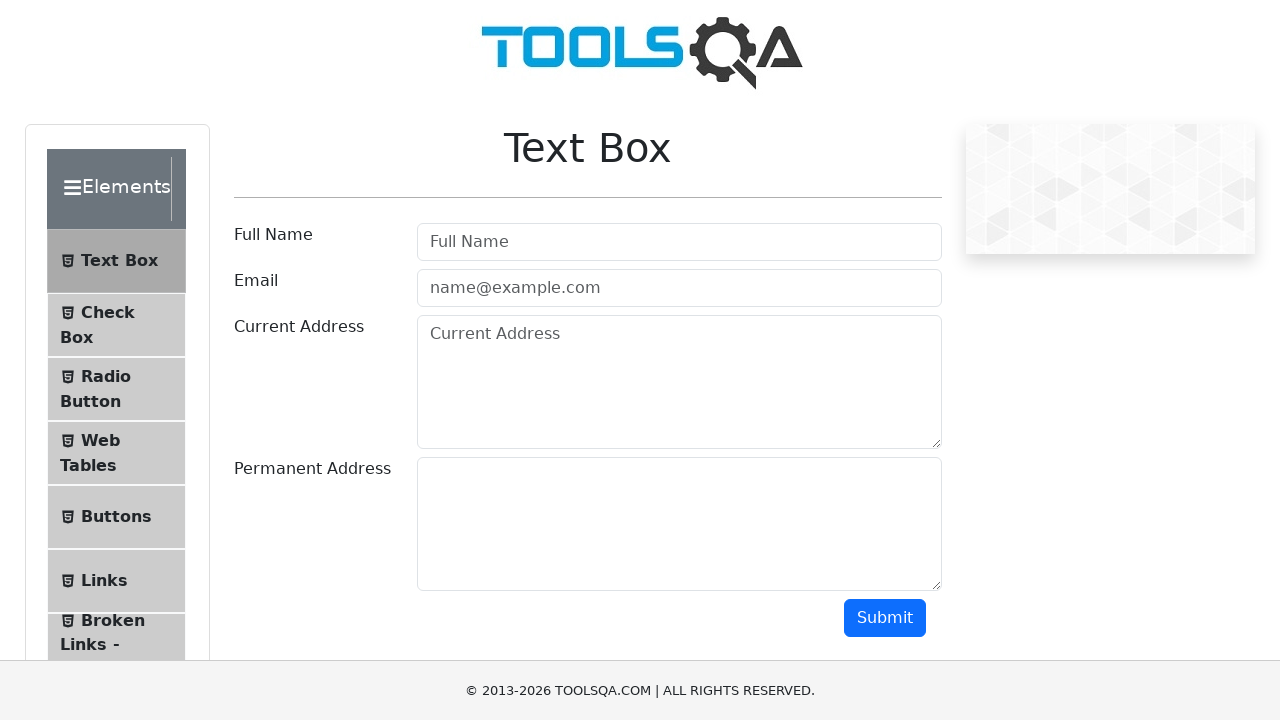

Filled full name field with 'Artem De' on #userName
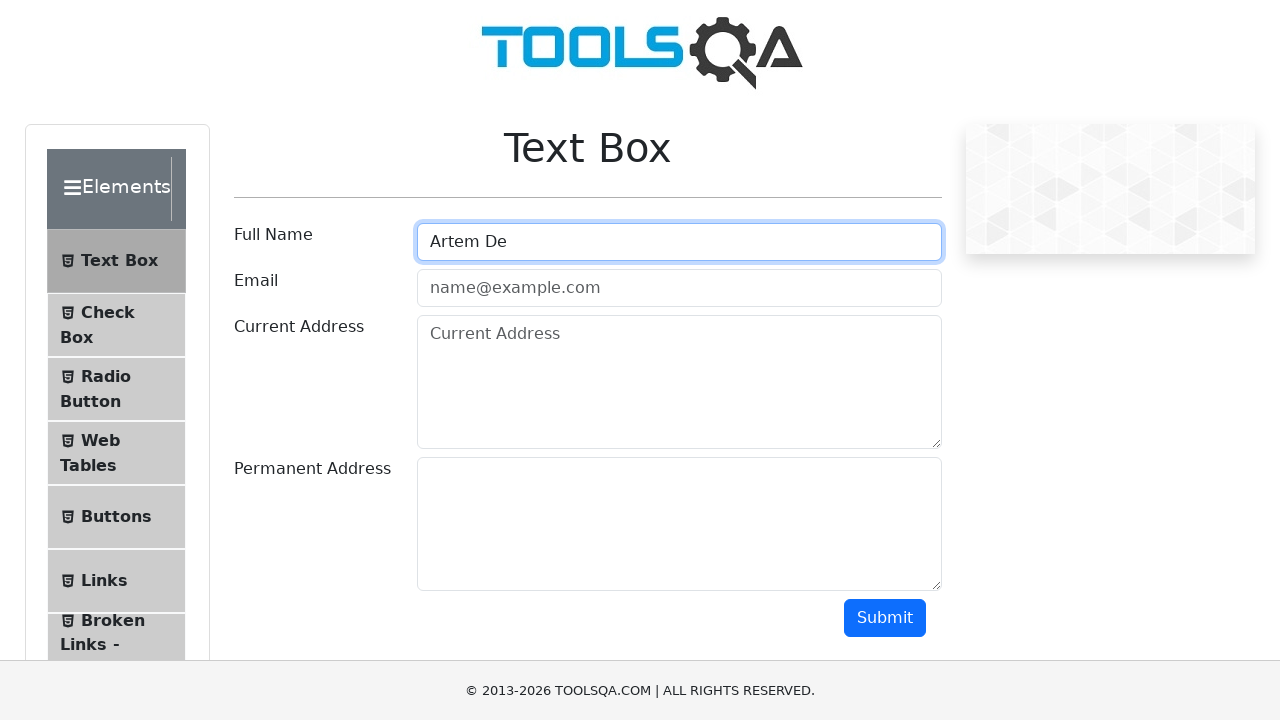

Filled email field with 'test@gmail.com' on #userEmail
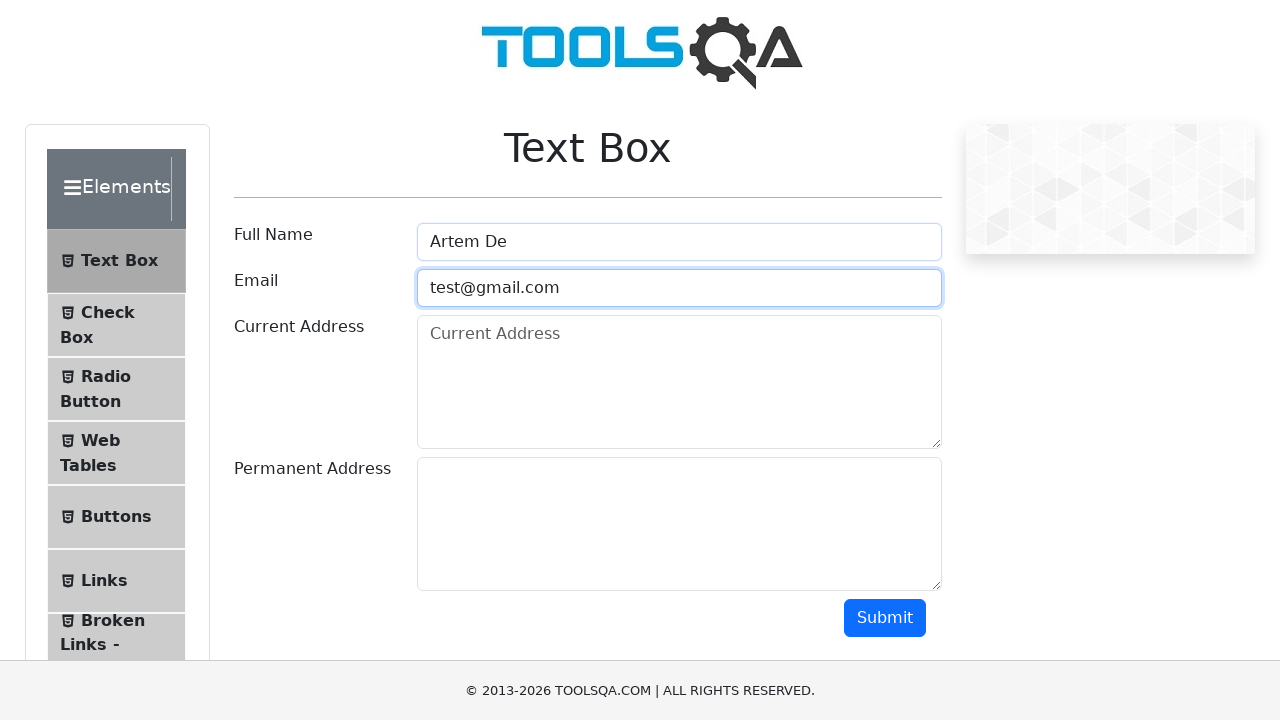

Filled current address field with '123 Main St, Anytown USA' on #currentAddress
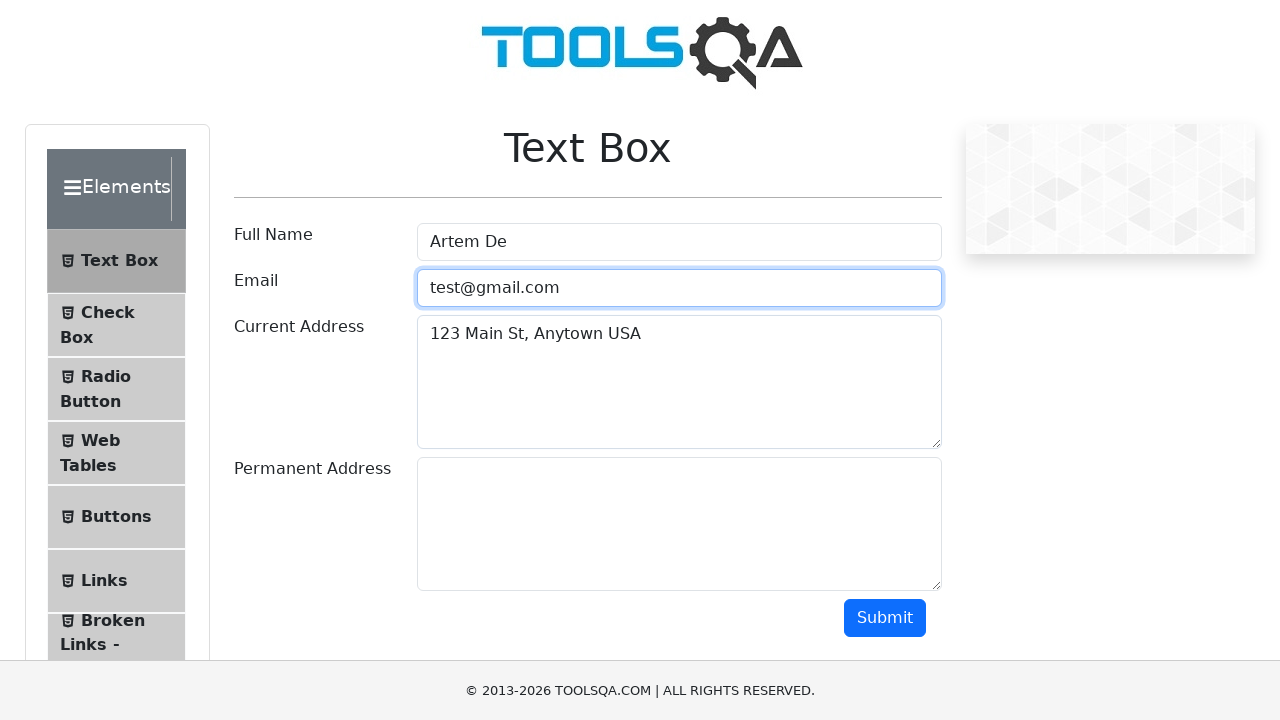

Filled permanent address field with '456 Oak St, Anytown USA' on #permanentAddress
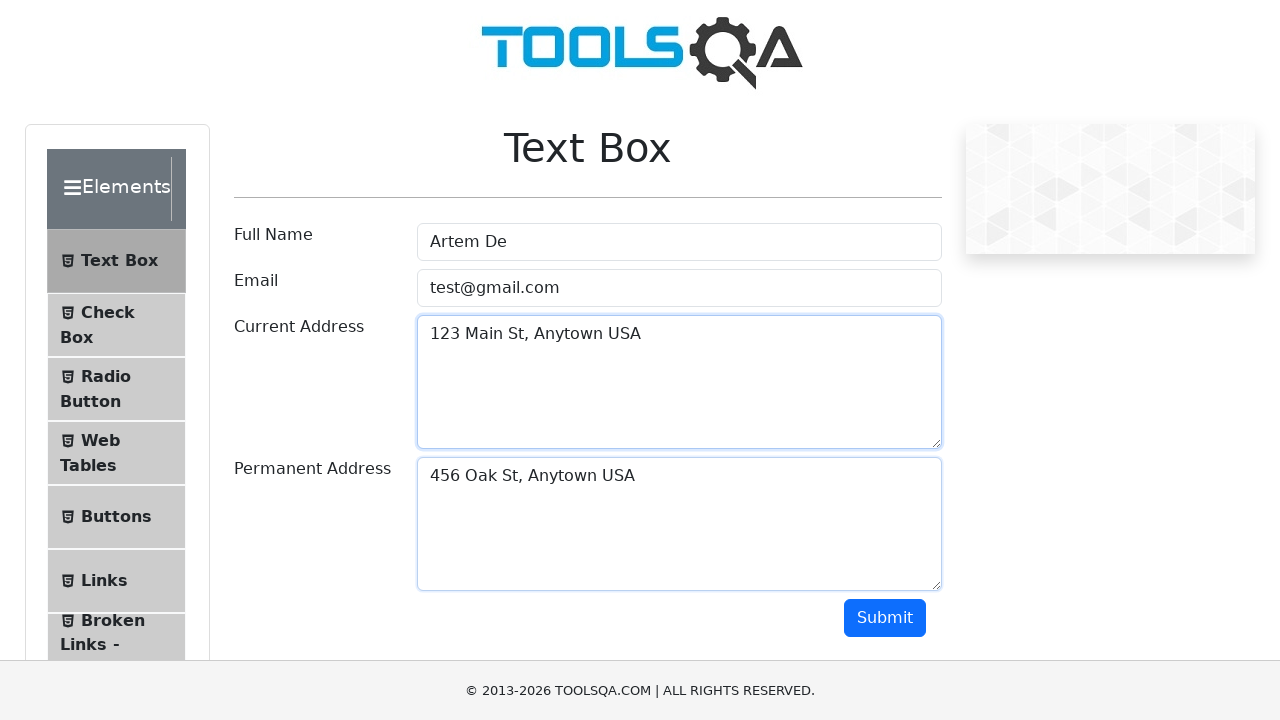

Clicked submit button at (885, 618) on #submit
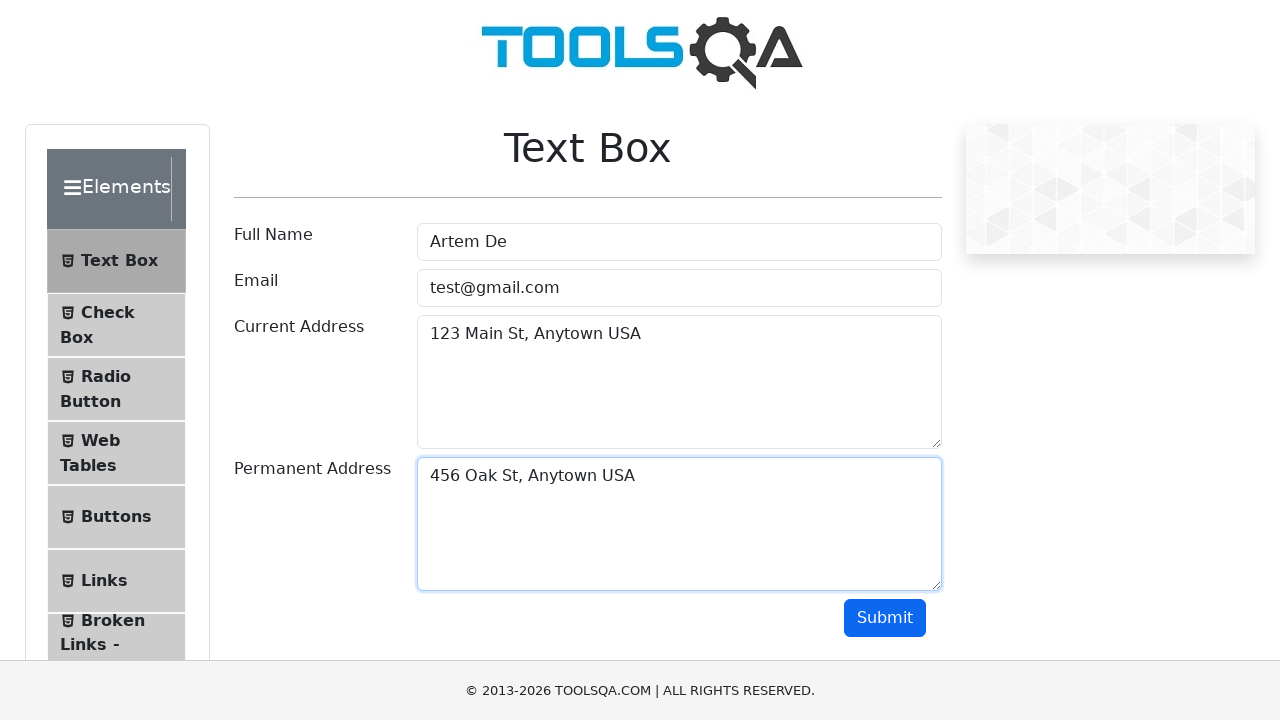

Form submission result loaded
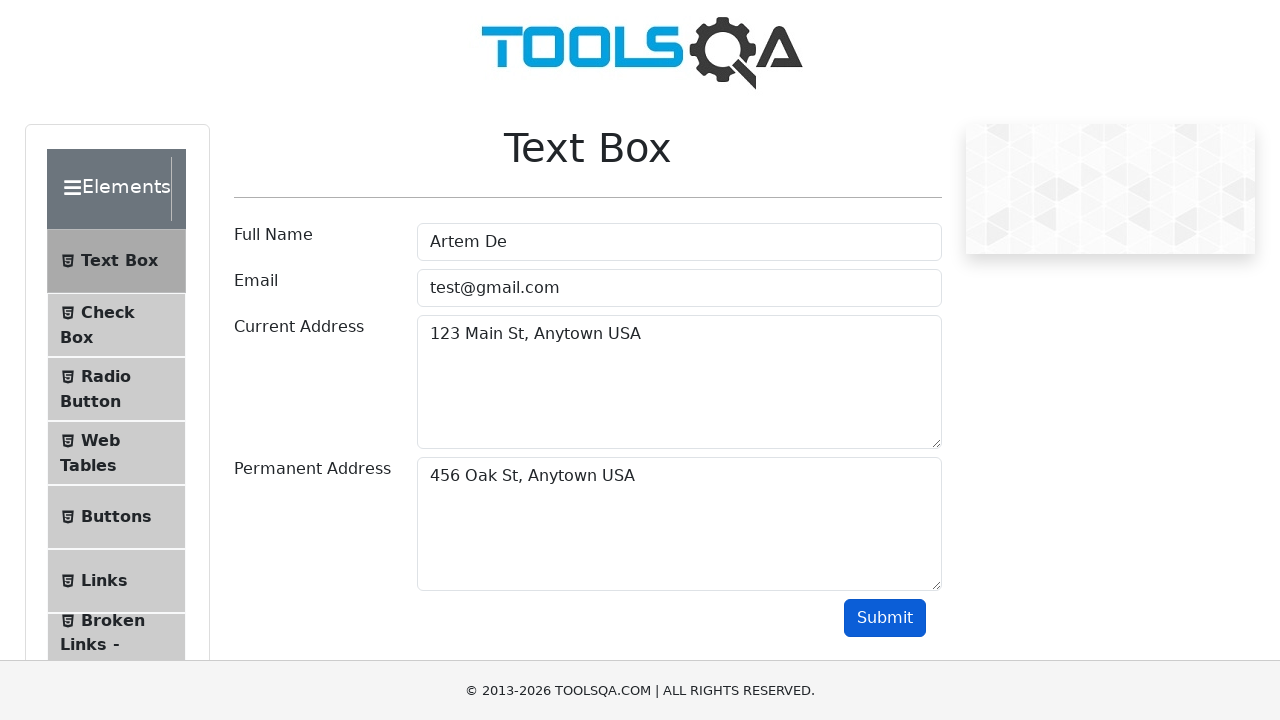

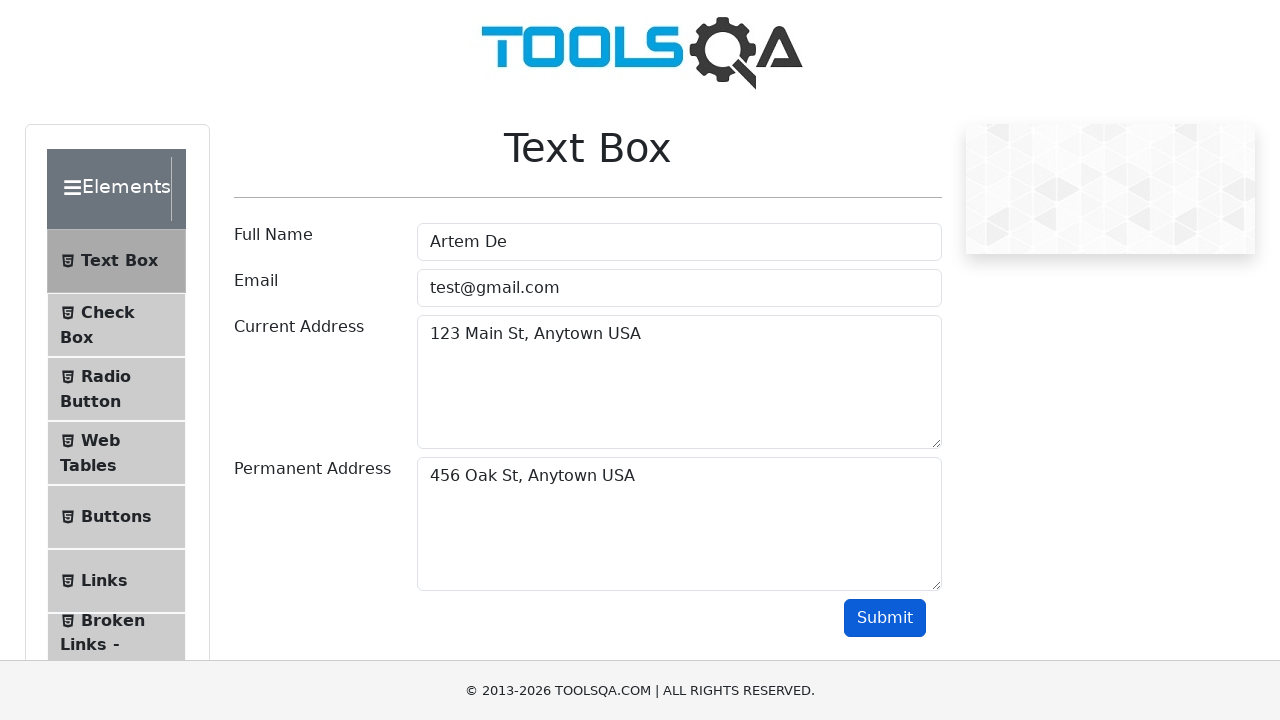